Tests dynamic controls using explicit waits by clicking Remove button, waiting for "It's gone!" message, then clicking Add button and waiting for "It's back!" message

Starting URL: https://the-internet.herokuapp.com/dynamic_controls

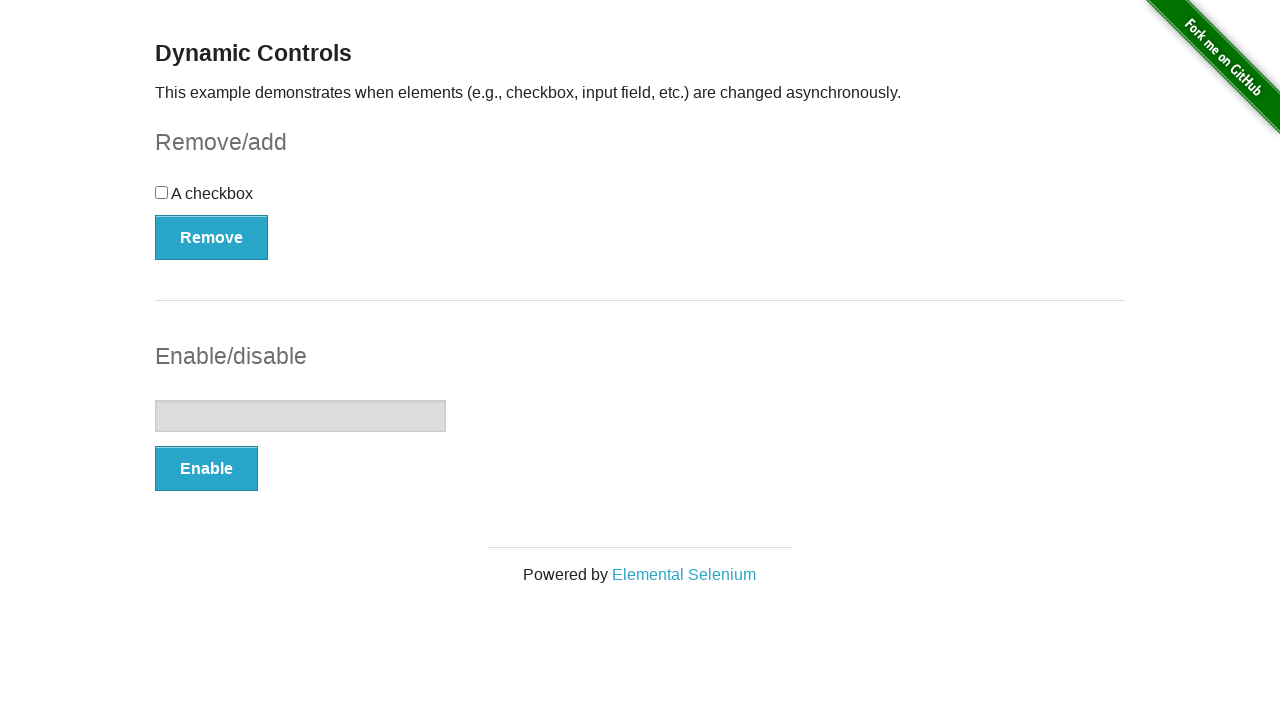

Clicked Remove button at (212, 237) on xpath=//button[.='Remove']
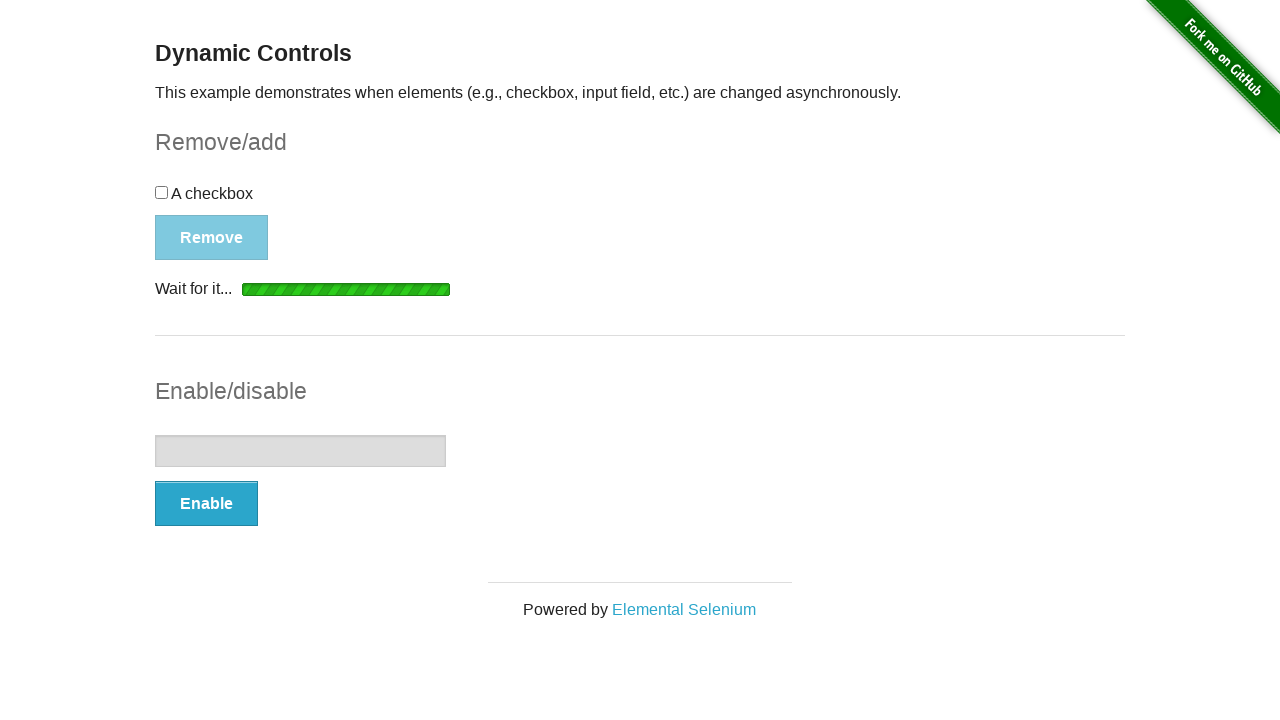

Waited for 'It's gone!' message to appear
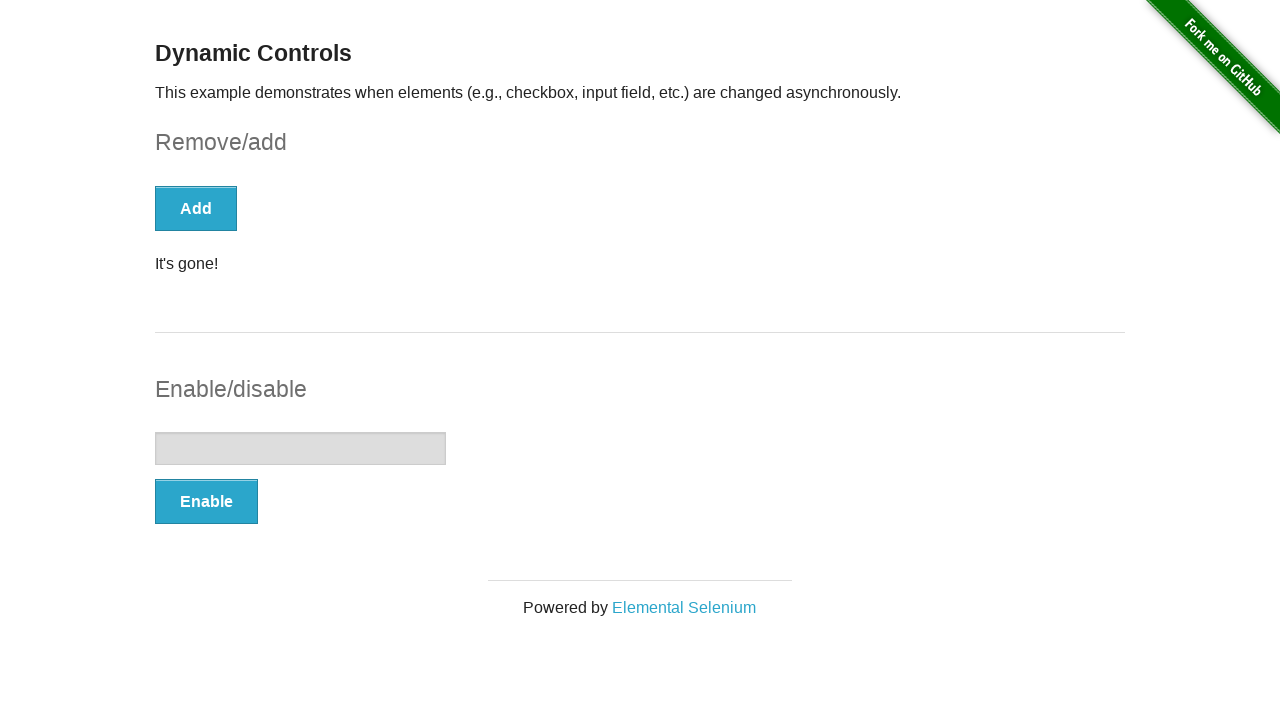

Located 'It's gone!' element
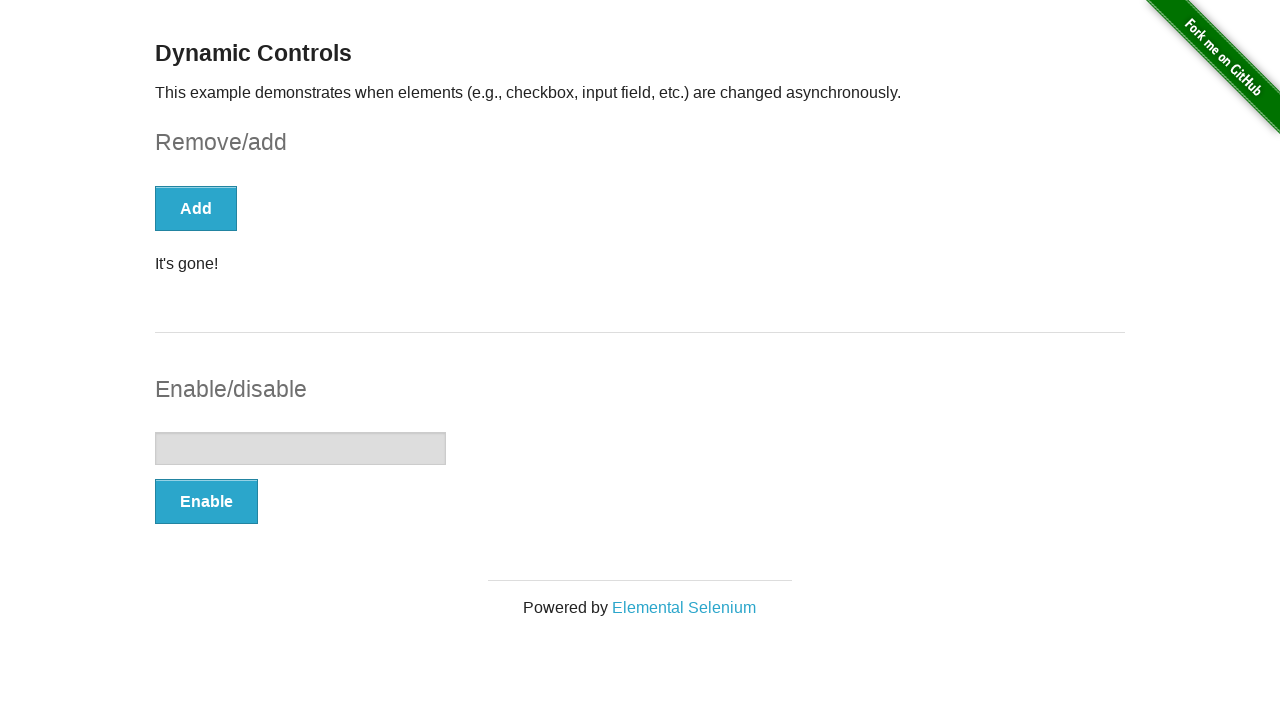

Verified 'It's gone!' element is visible
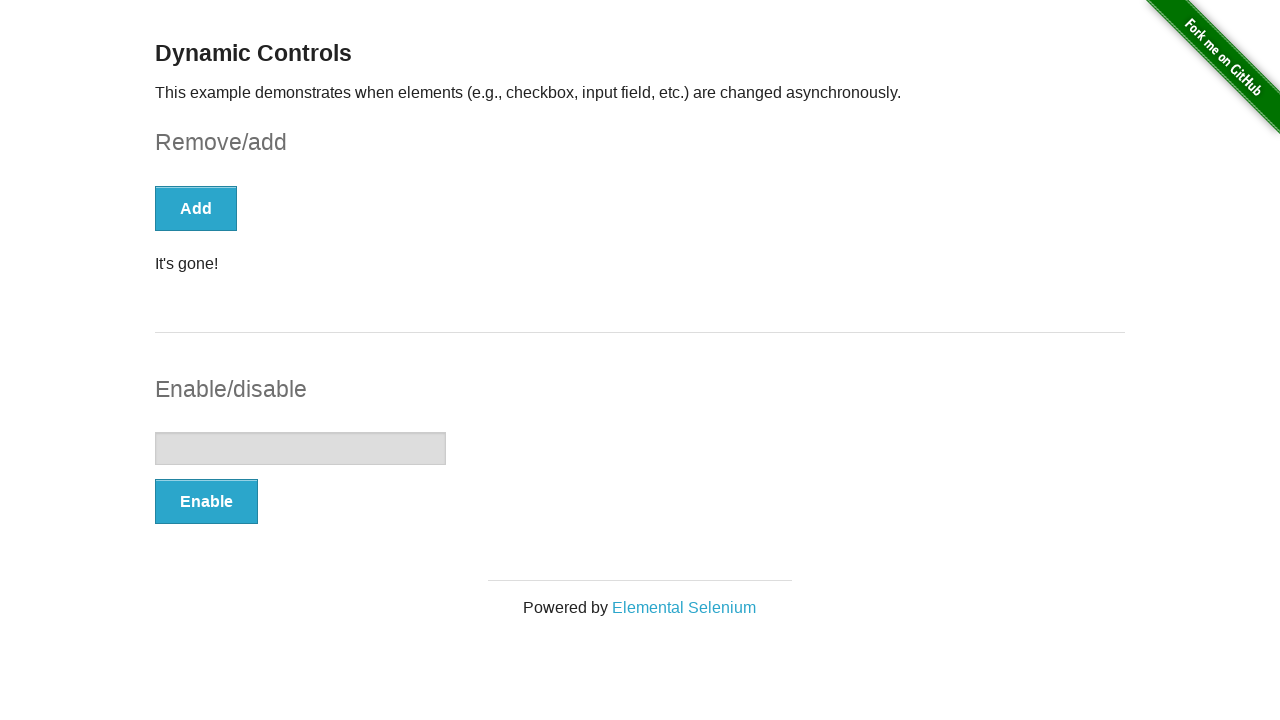

Clicked Add button at (196, 208) on xpath=//button[text()='Add']
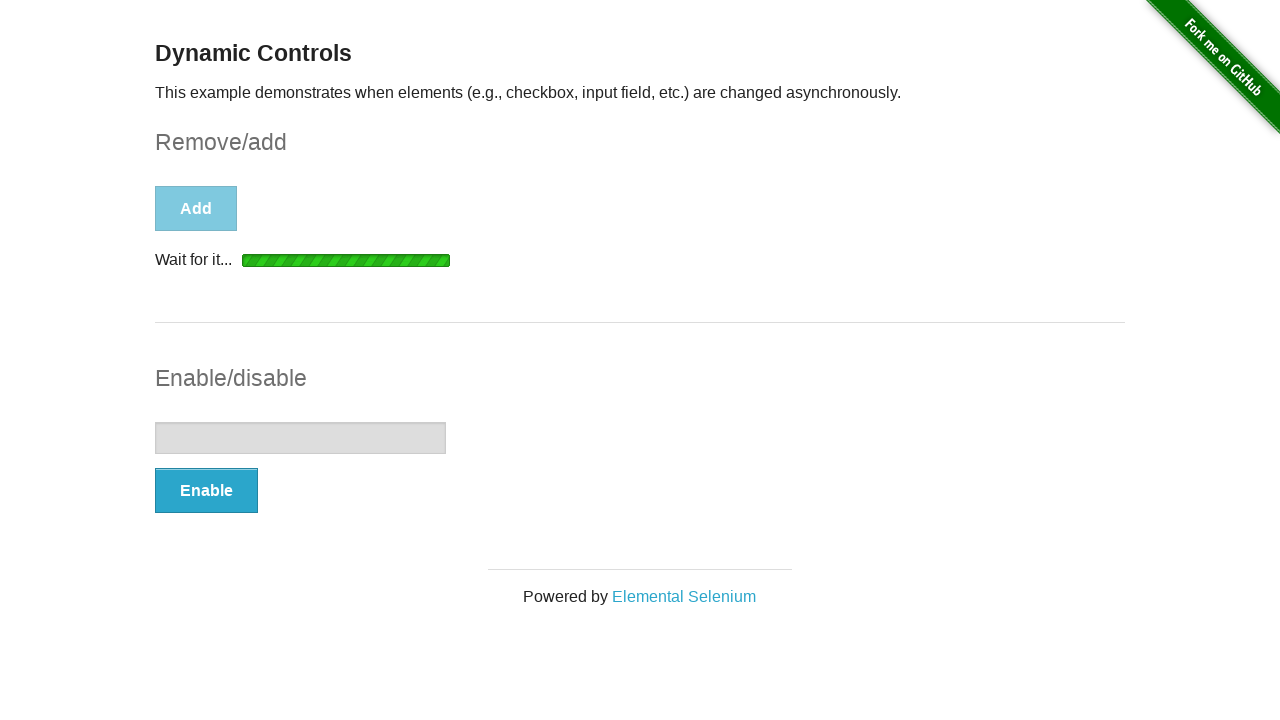

Waited for 'It's back!' message to appear
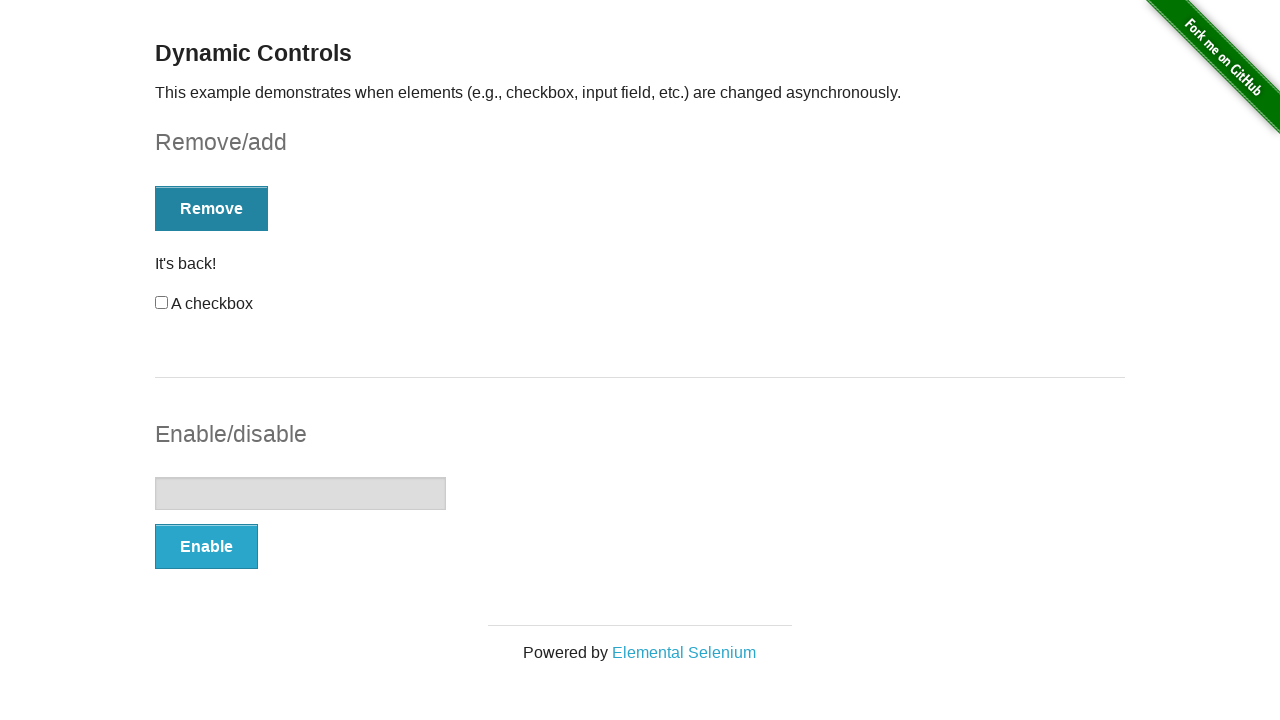

Located 'It's back!' element
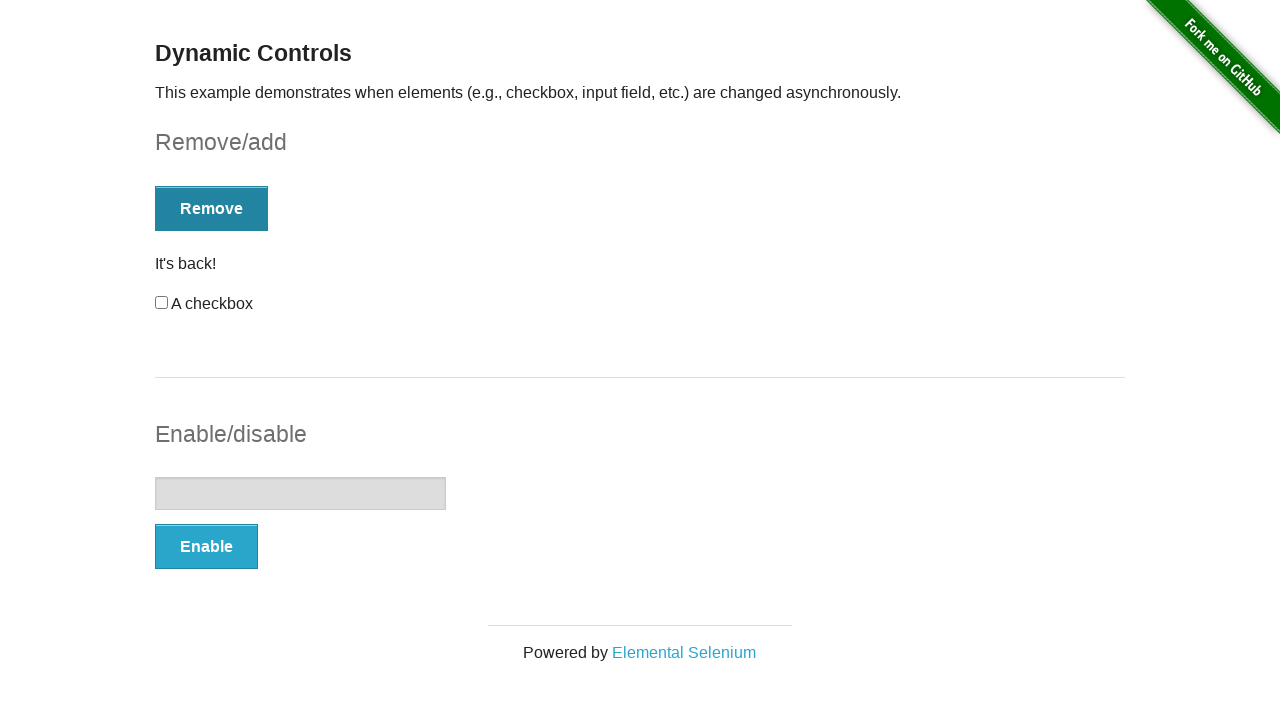

Verified 'It's back!' element is visible
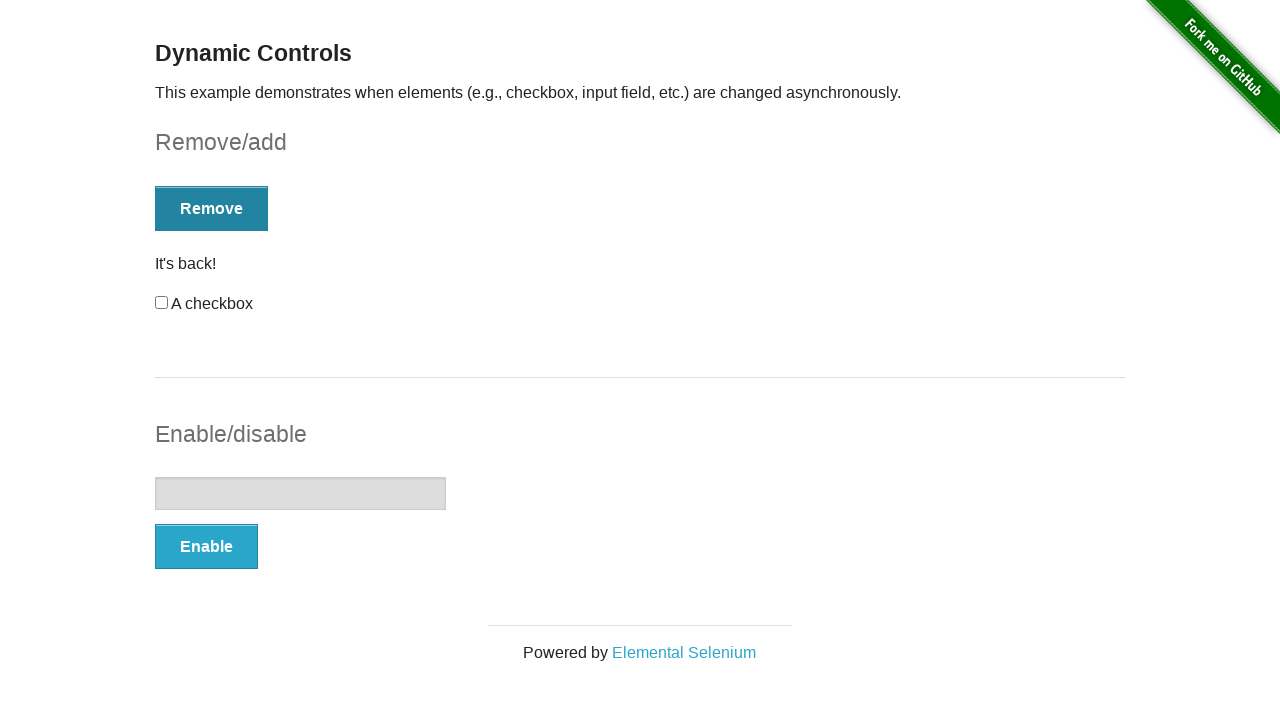

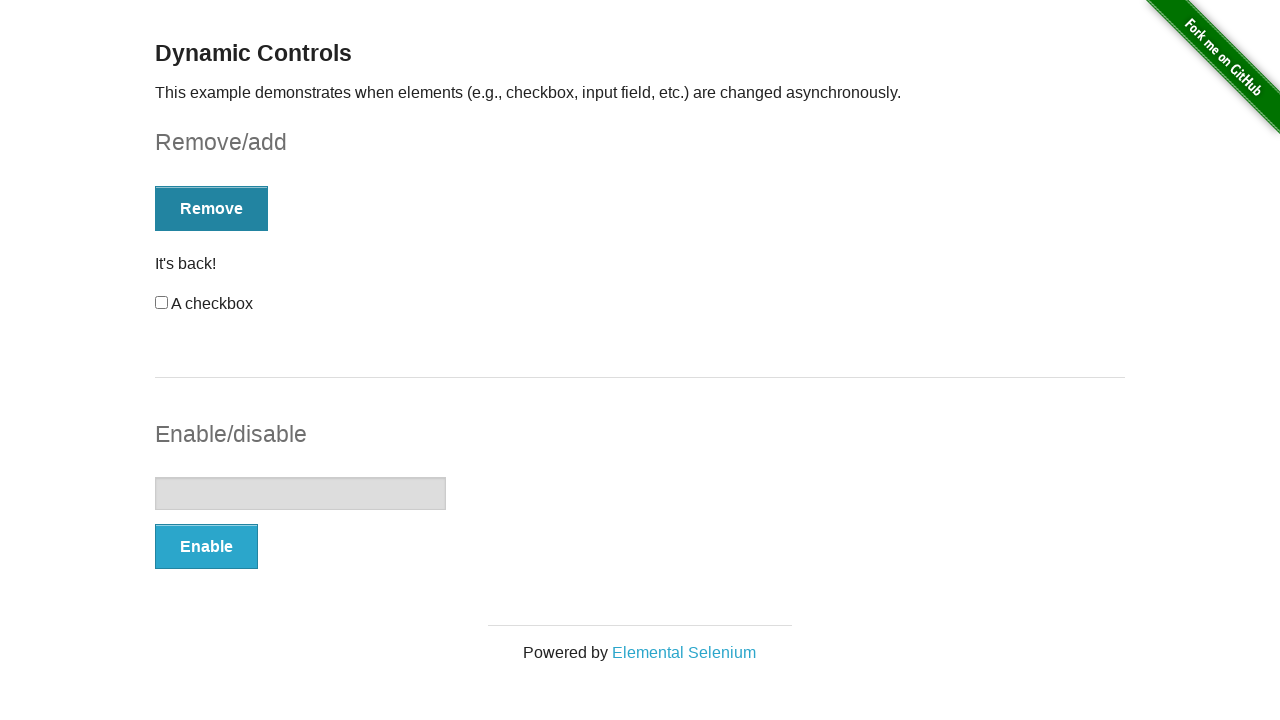